Tests the hotel listing functionality by clicking the hotel list button and verifying that 10 hotels are displayed

Starting URL: http://hotel-v3.progmasters.hu/

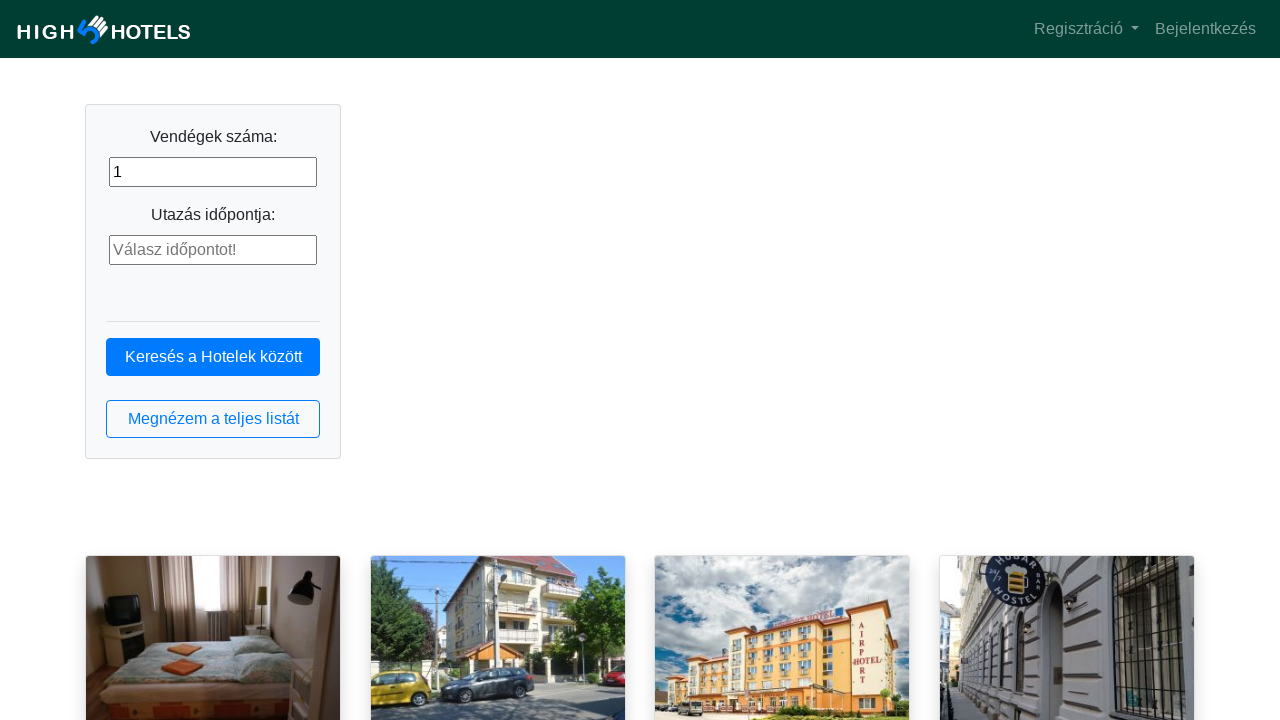

Clicked the hotel list button at (213, 419) on button.btn.btn-outline-primary.btn-block
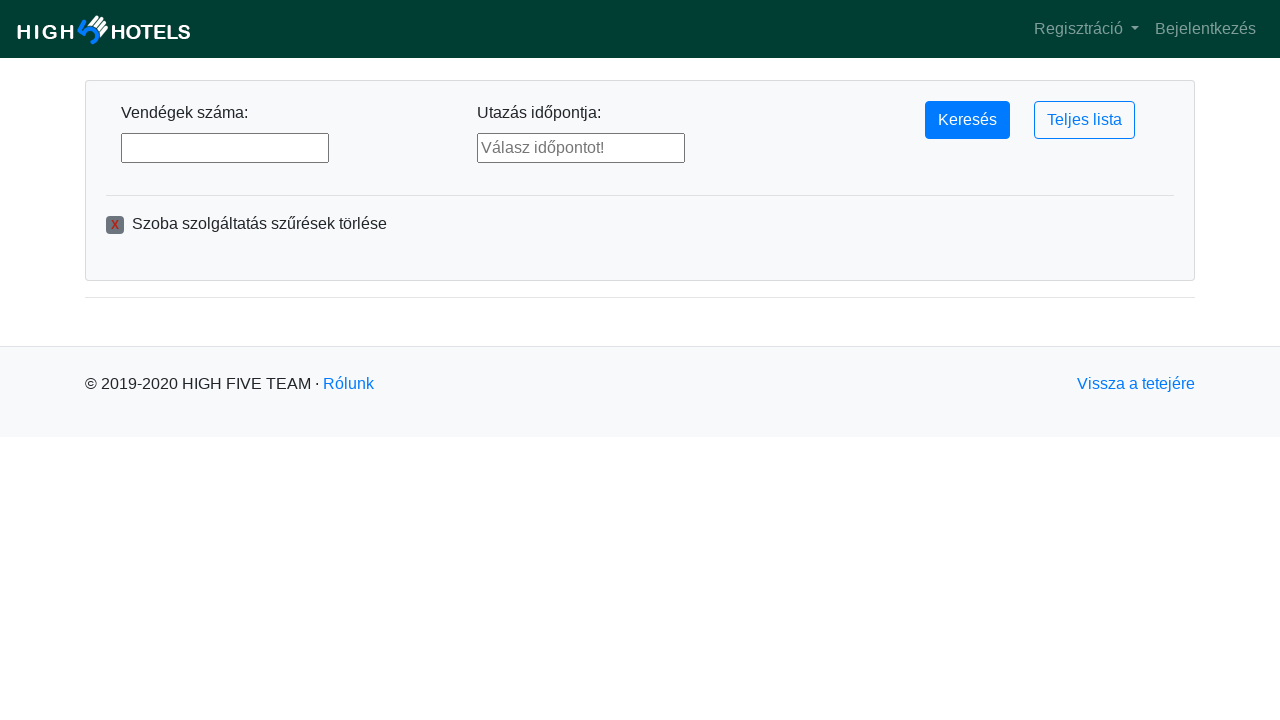

Hotel list loaded - hotel items appeared
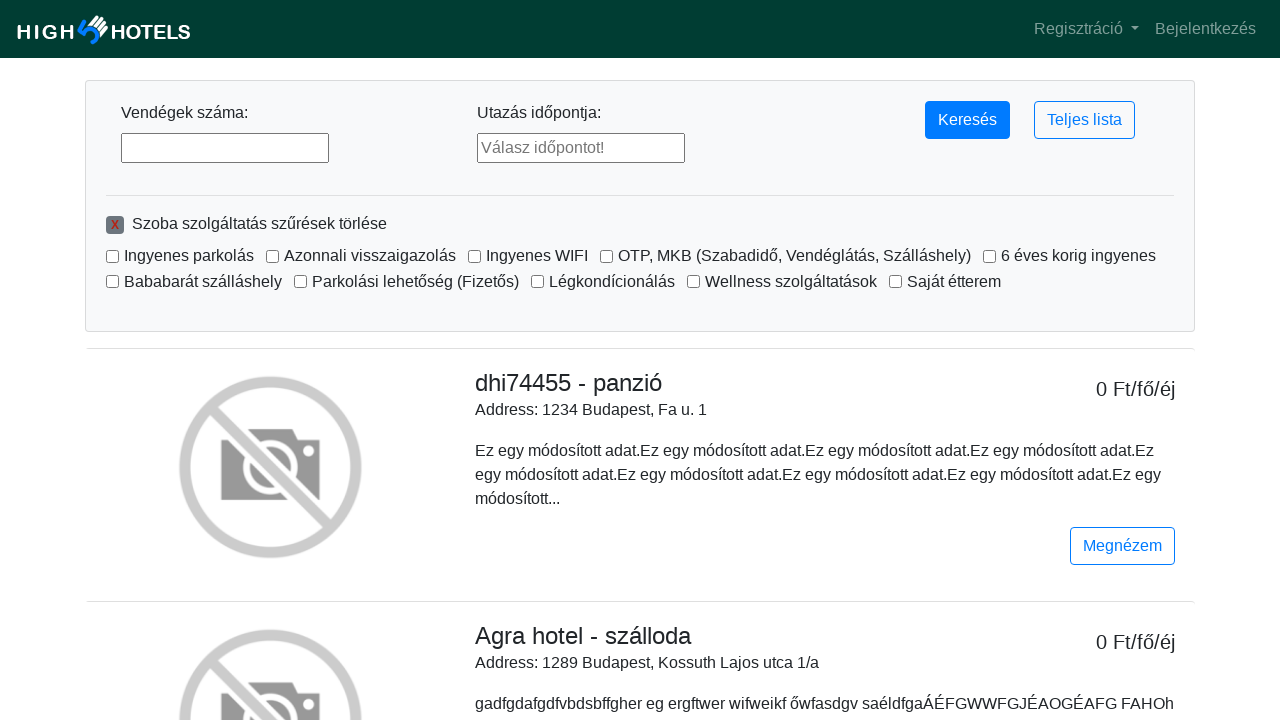

First hotel item is ready
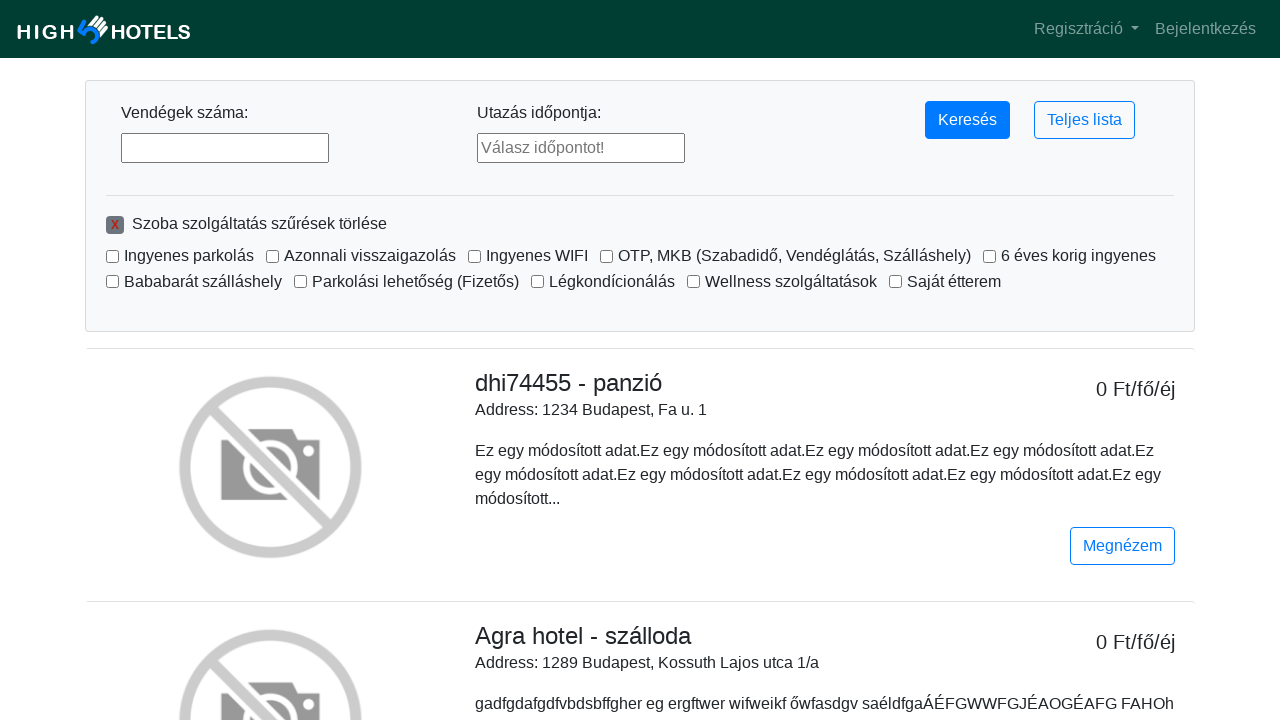

Verified that 10 hotels are displayed
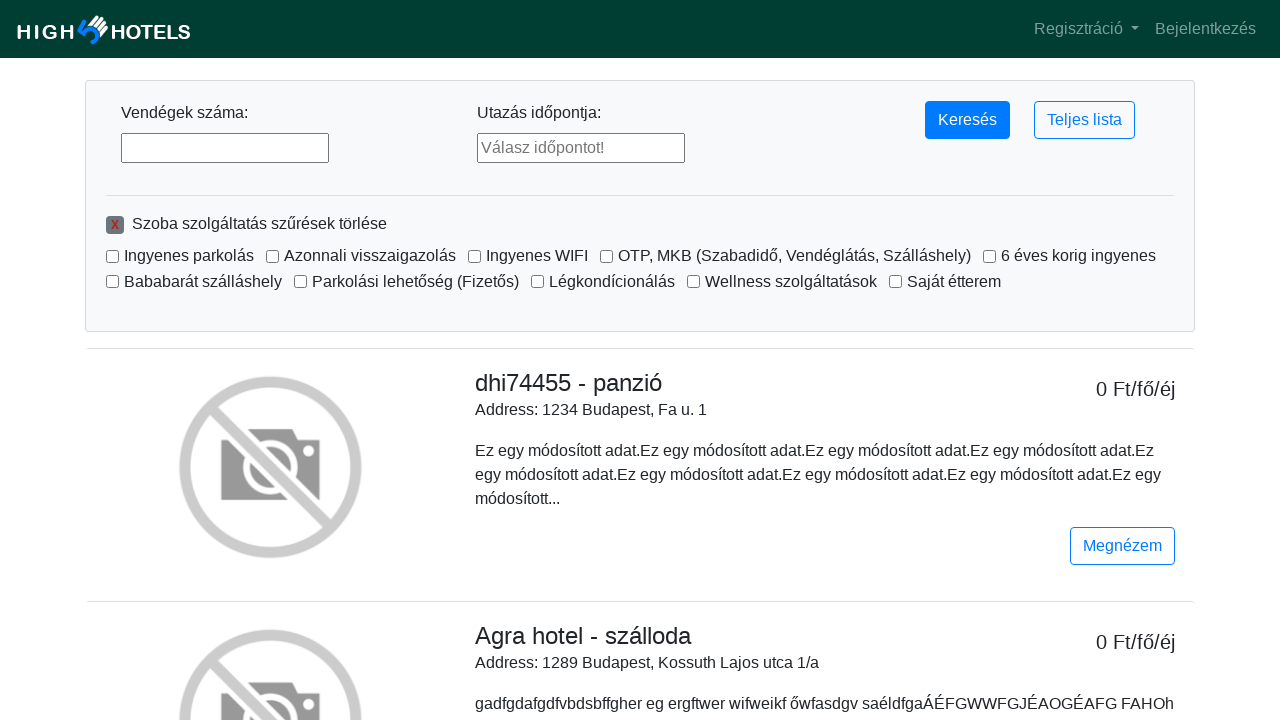

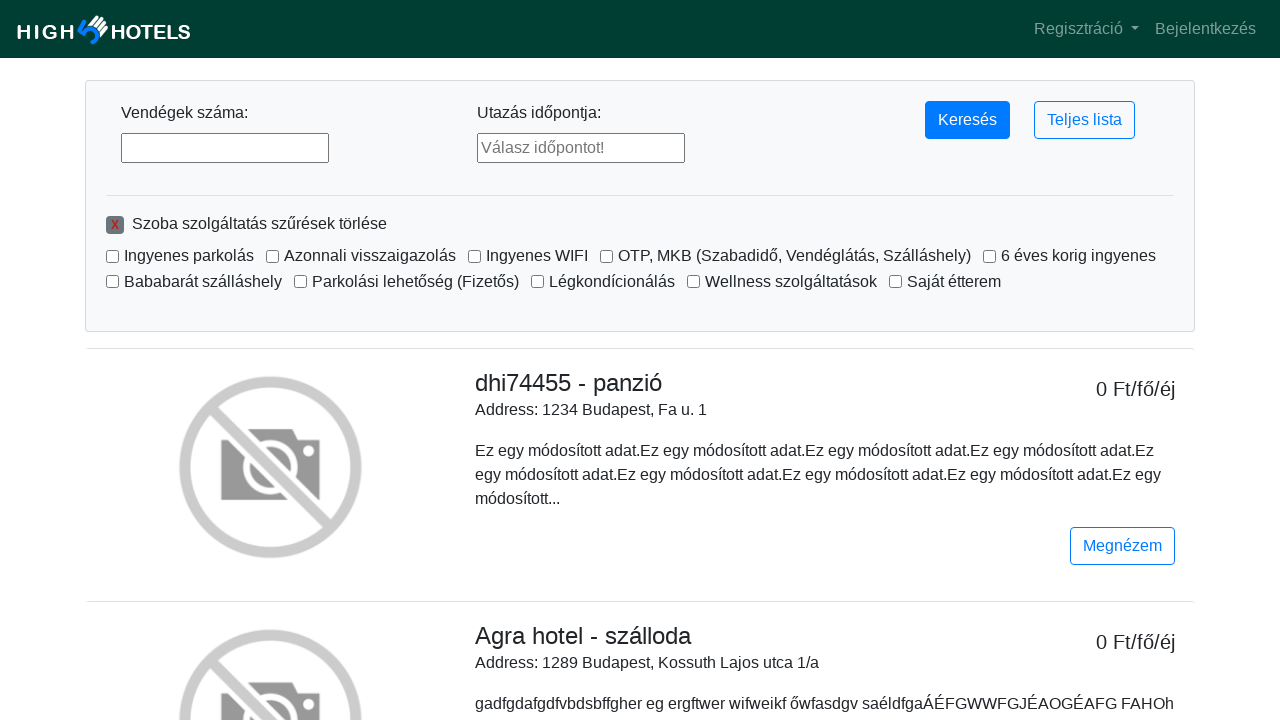